Clicks the "Get Started" button and verifies navigation to the intro page

Starting URL: https://playwright.dev/

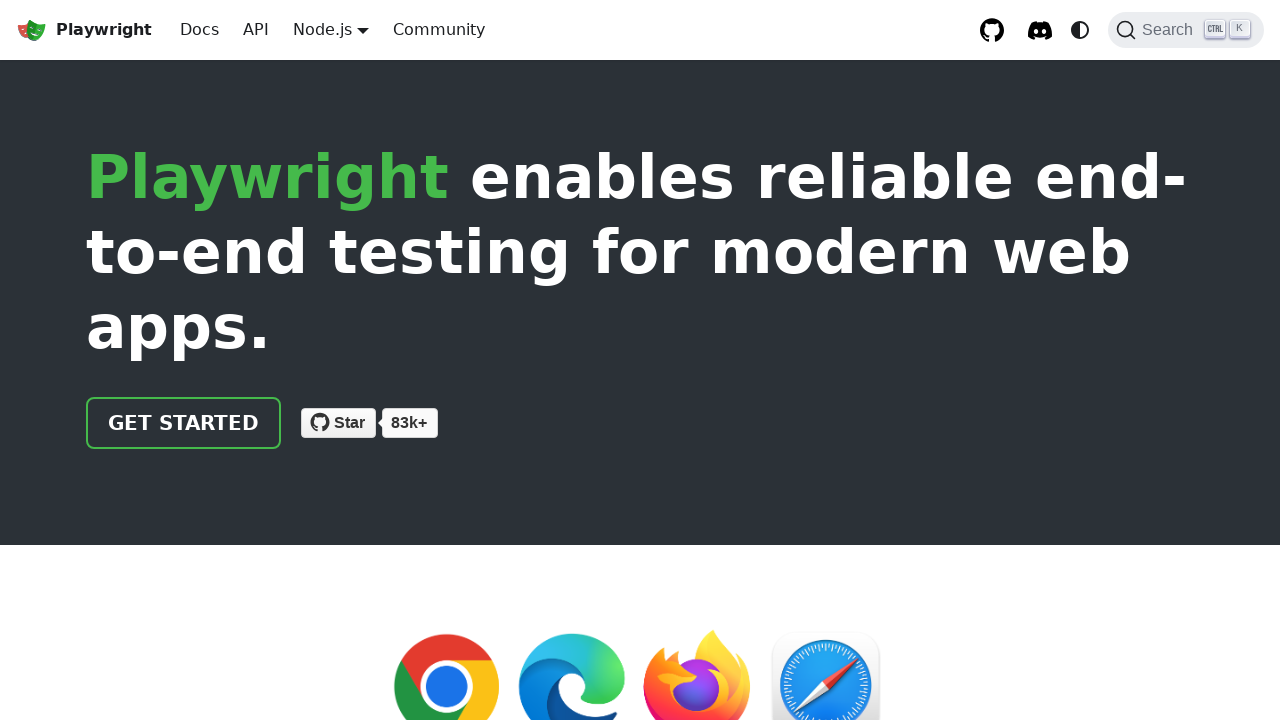

Clicked the 'Get Started' button at (184, 423) on a:has-text('Get started')
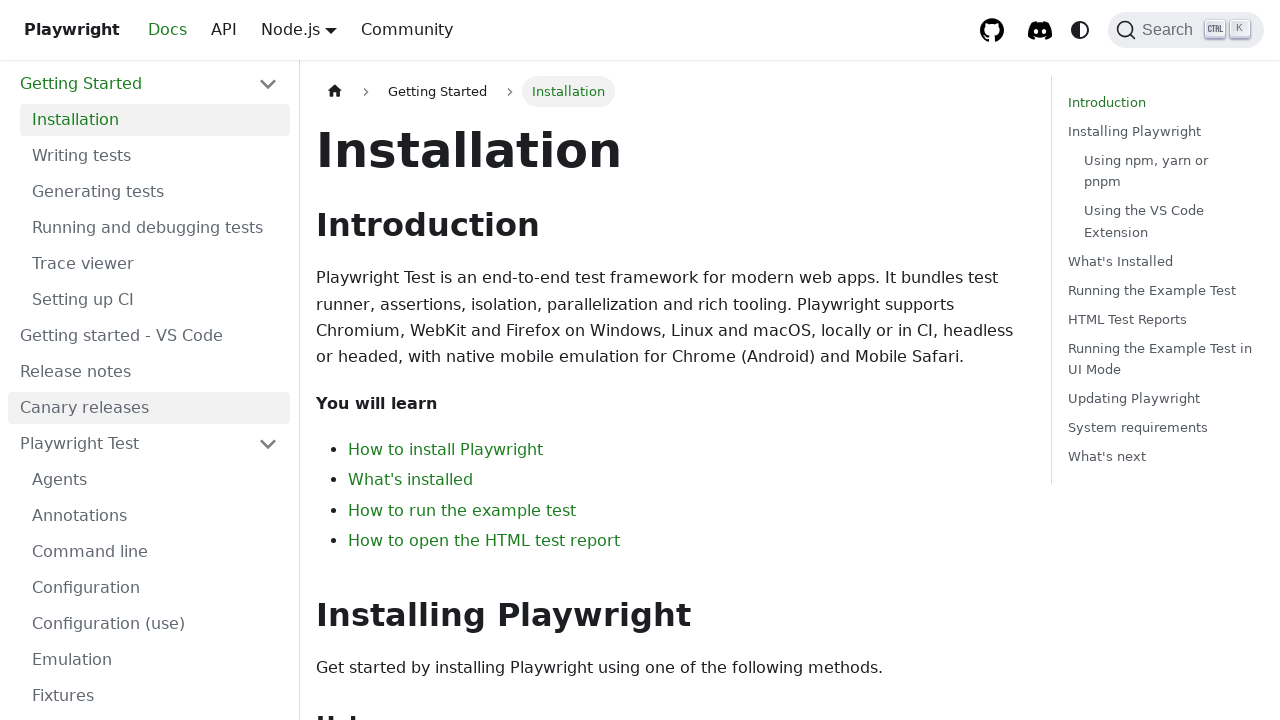

Verified navigation to intro page (URL contains 'intro')
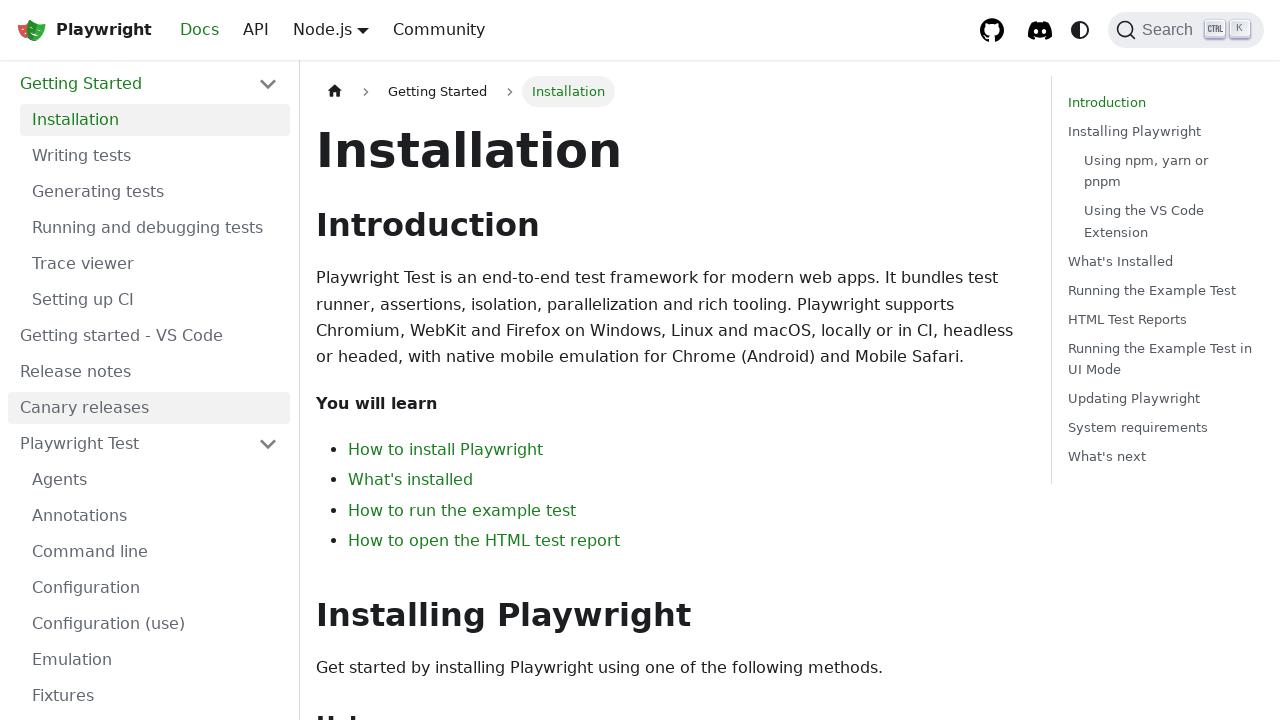

Page fully loaded (networkidle state reached)
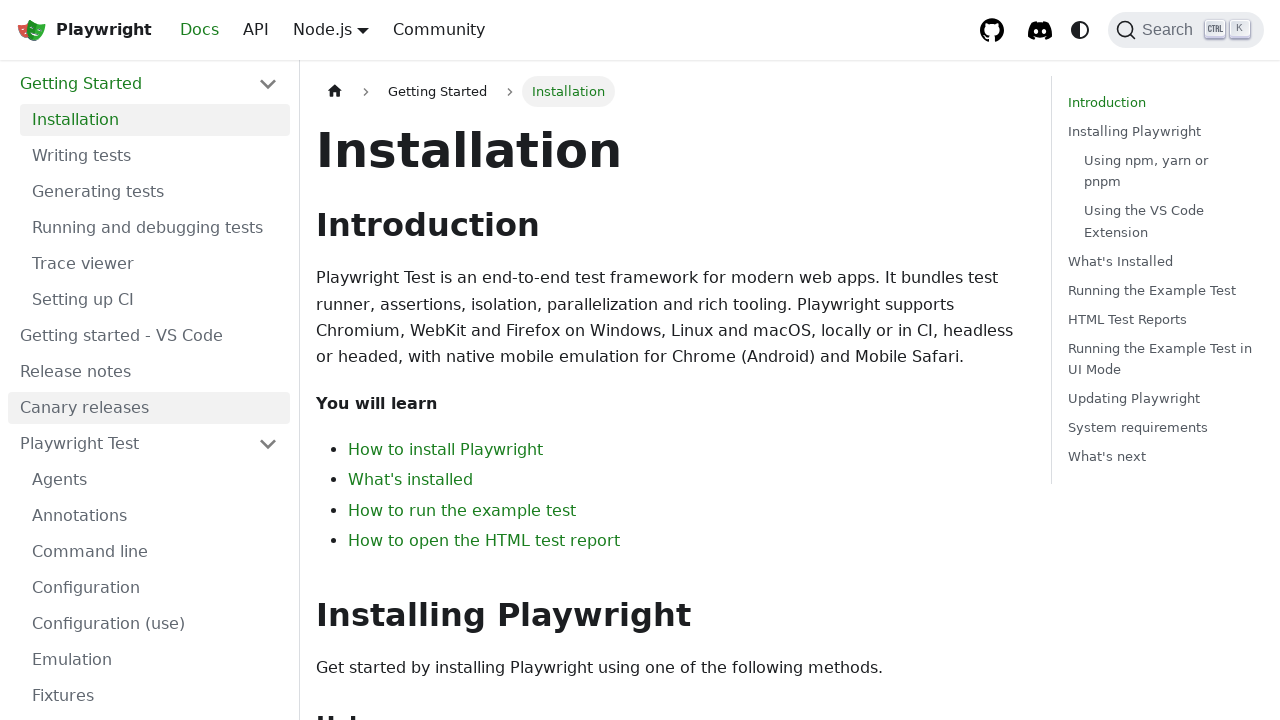

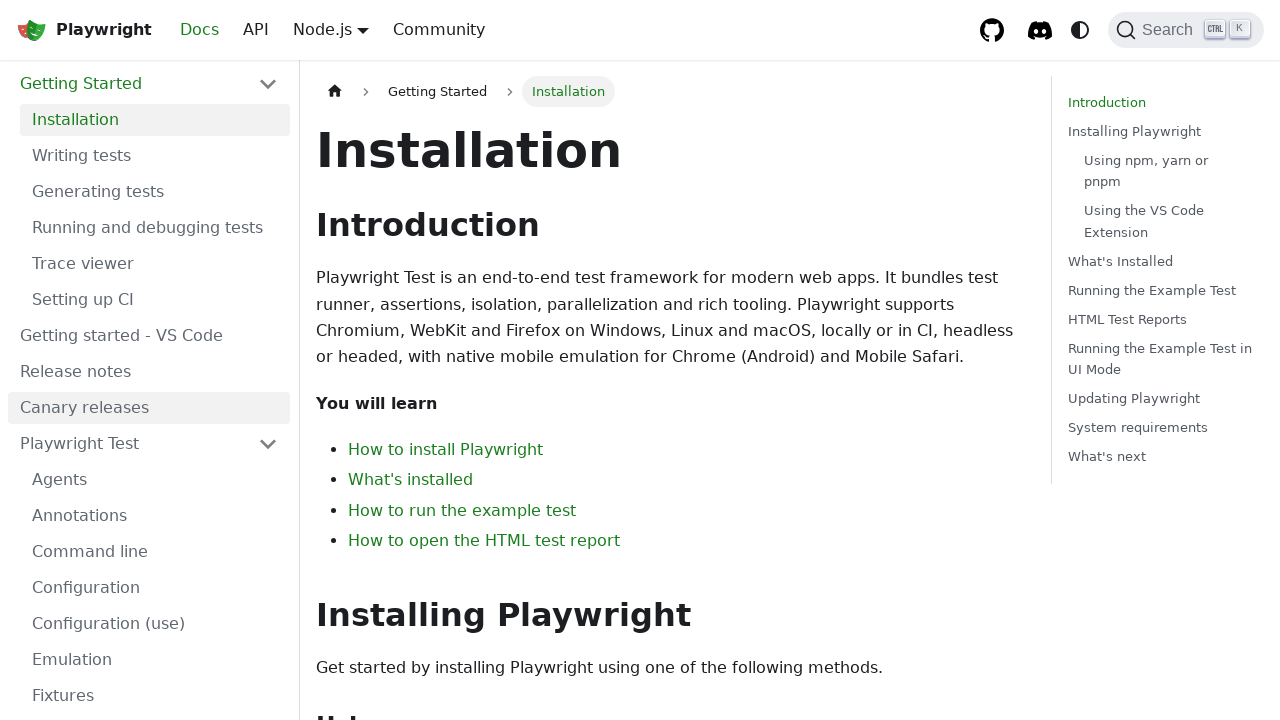